Tests text box functionality by filling in a full name field using CSS selector locator

Starting URL: https://www.tutorialspoint.com/selenium/practice/text-box.php

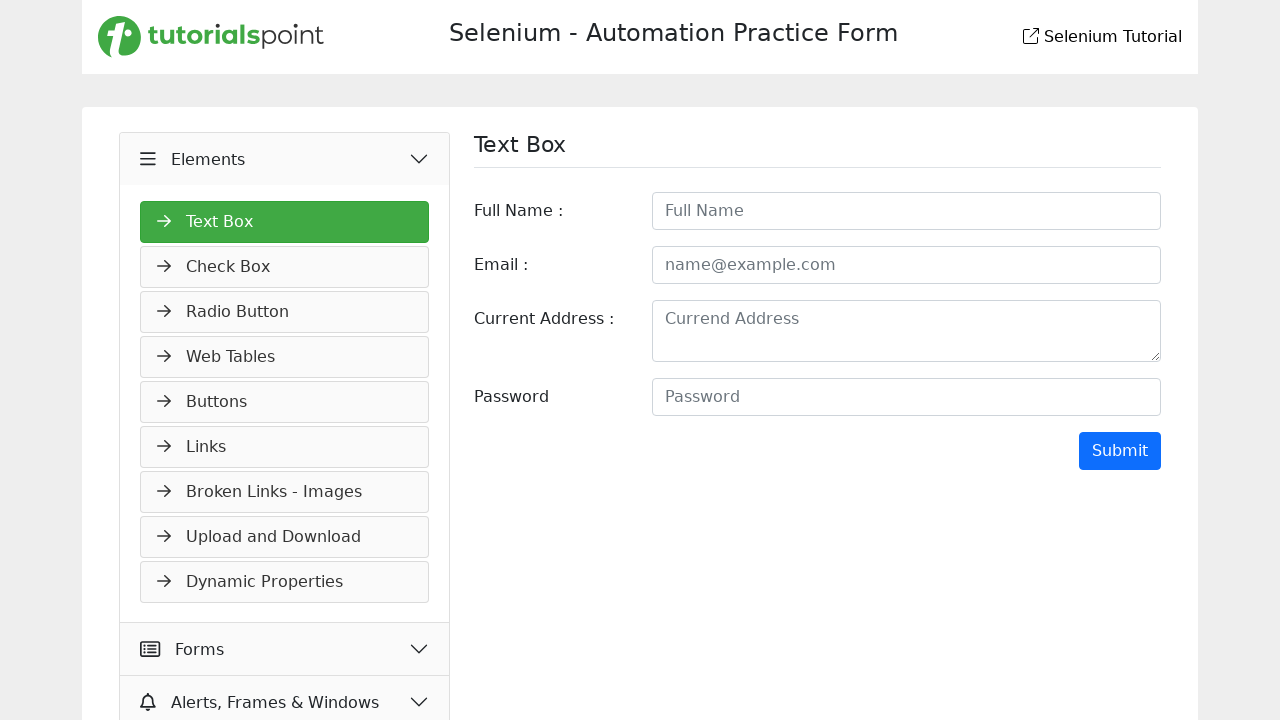

Navigated to text box practice page
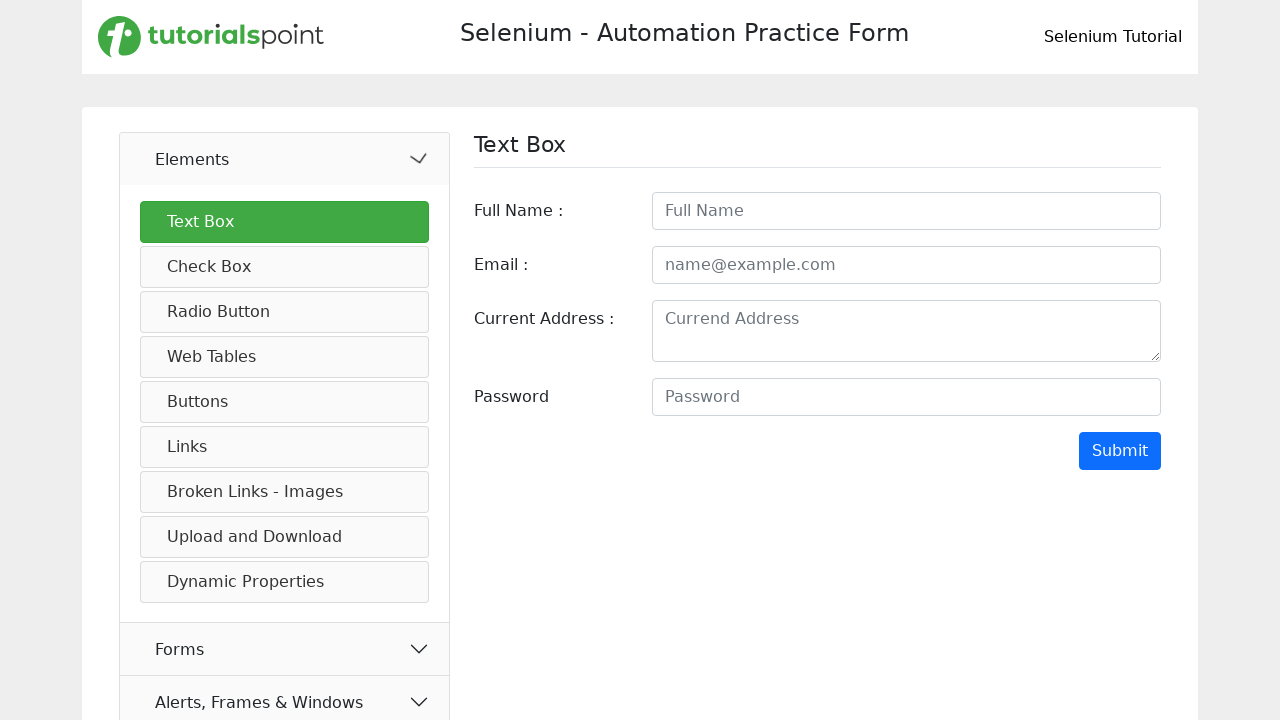

Filled fullname text box with 'Chaity Paul' using CSS selector on input[name='fullname']
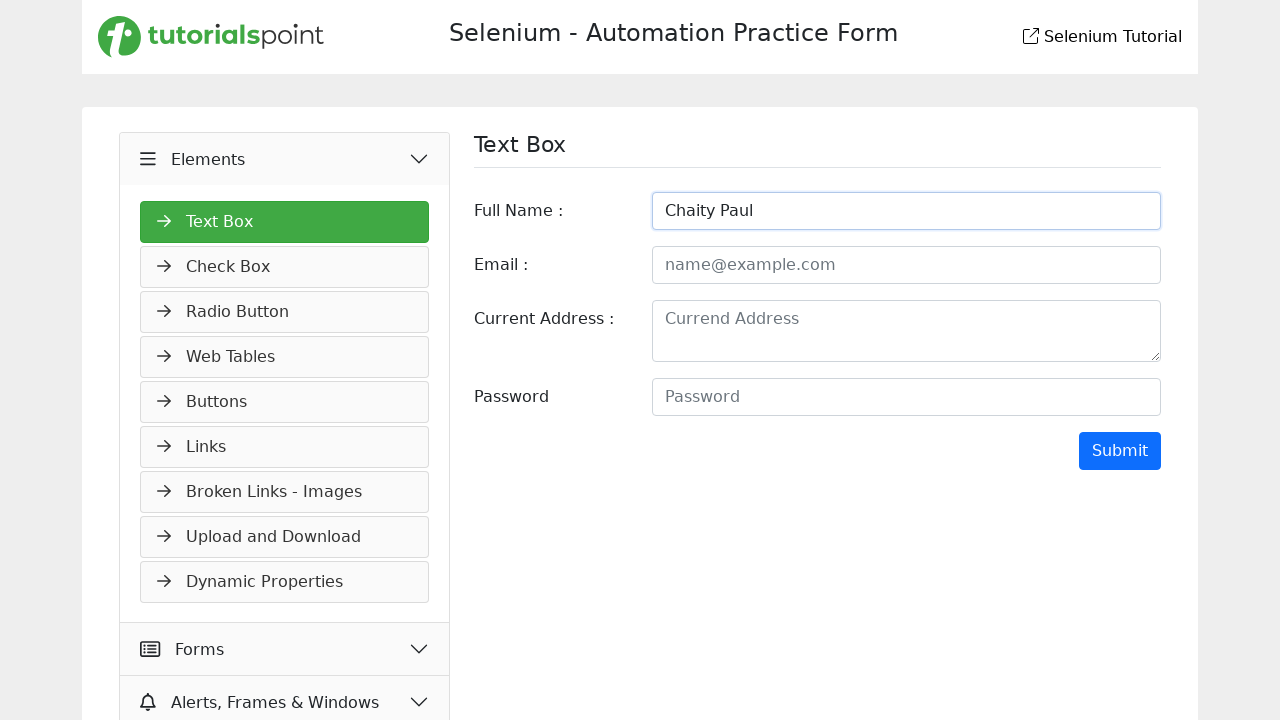

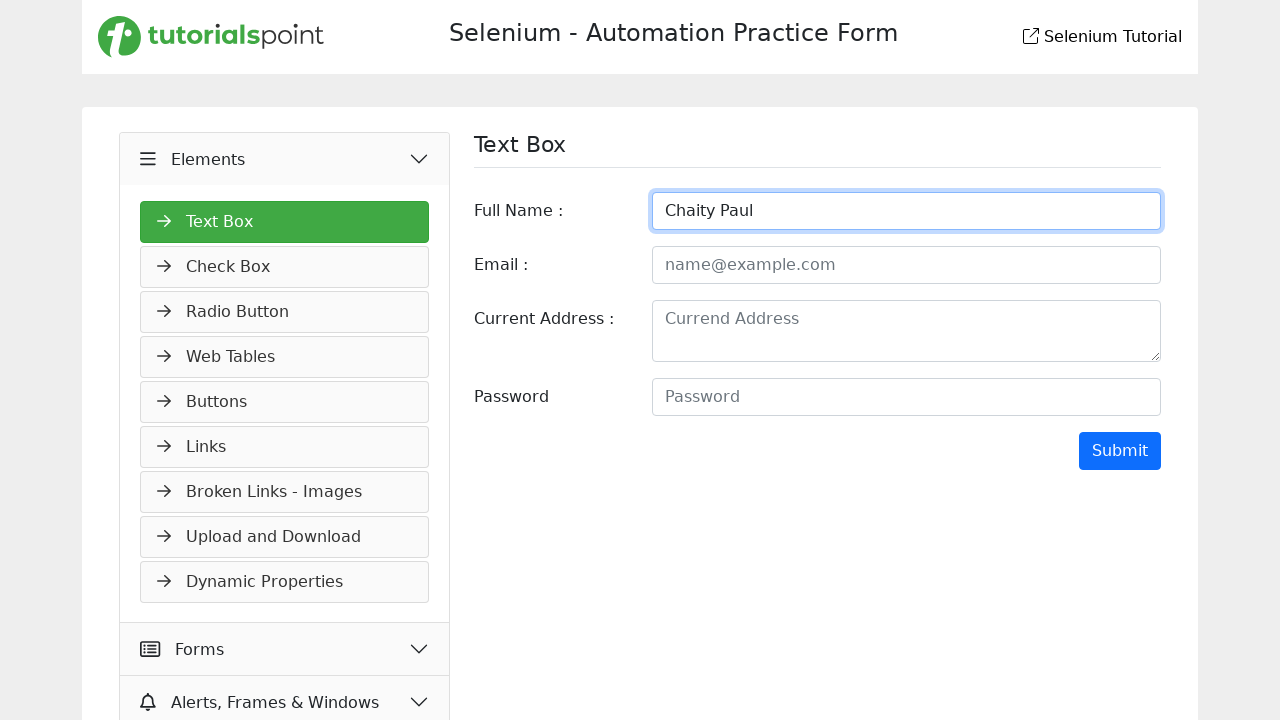